Tests that the todo counter displays the correct number of items.

Starting URL: https://demo.playwright.dev/todomvc

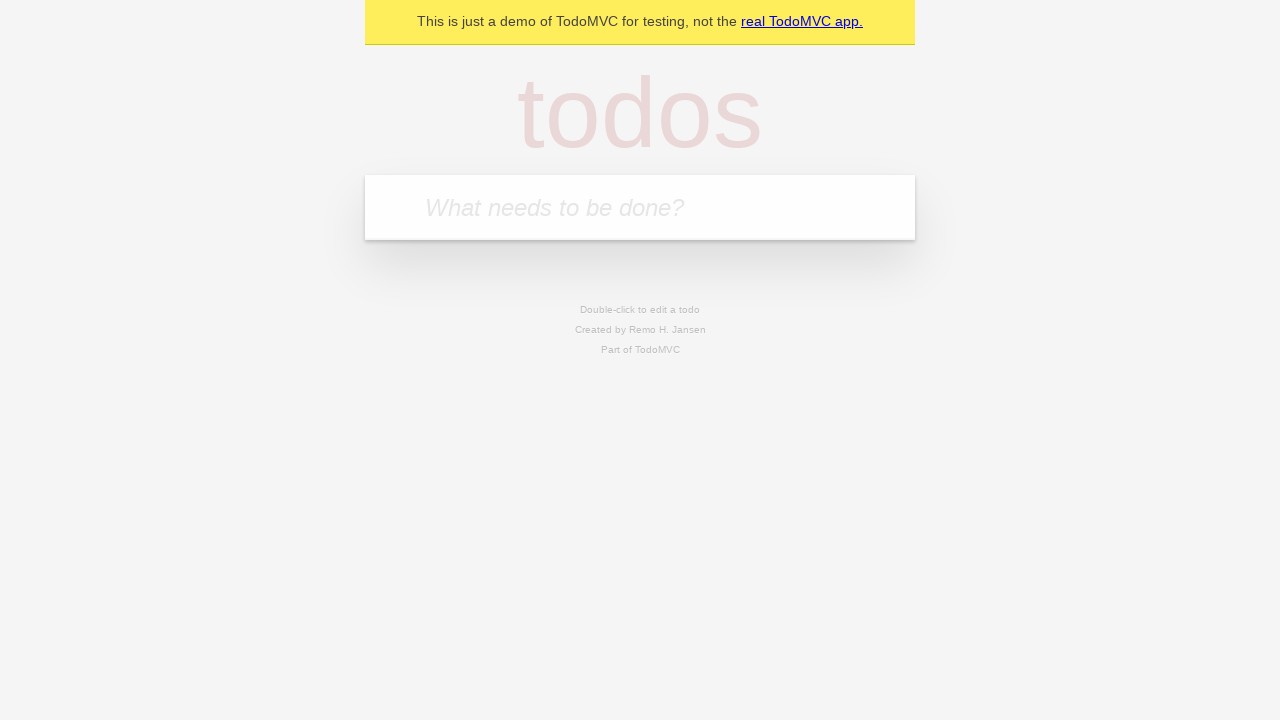

Filled todo input with 'buy some cheese' on internal:attr=[placeholder="What needs to be done?"i]
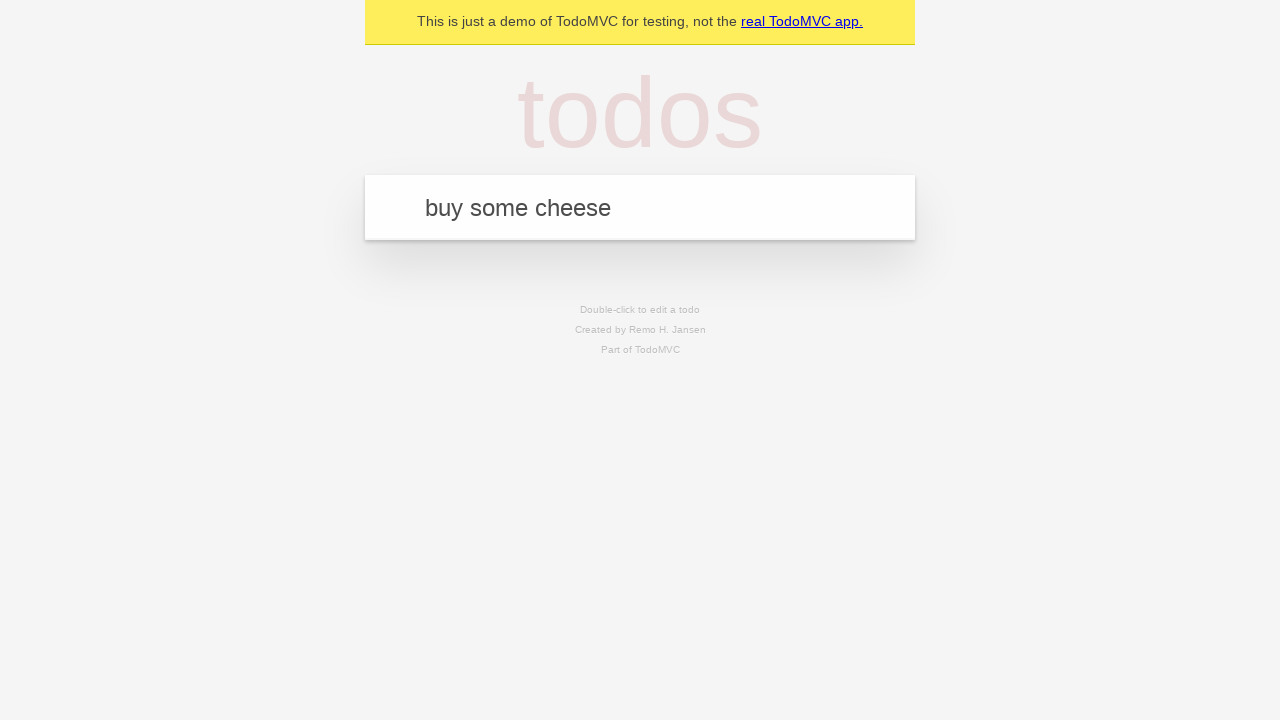

Pressed Enter to add first todo item on internal:attr=[placeholder="What needs to be done?"i]
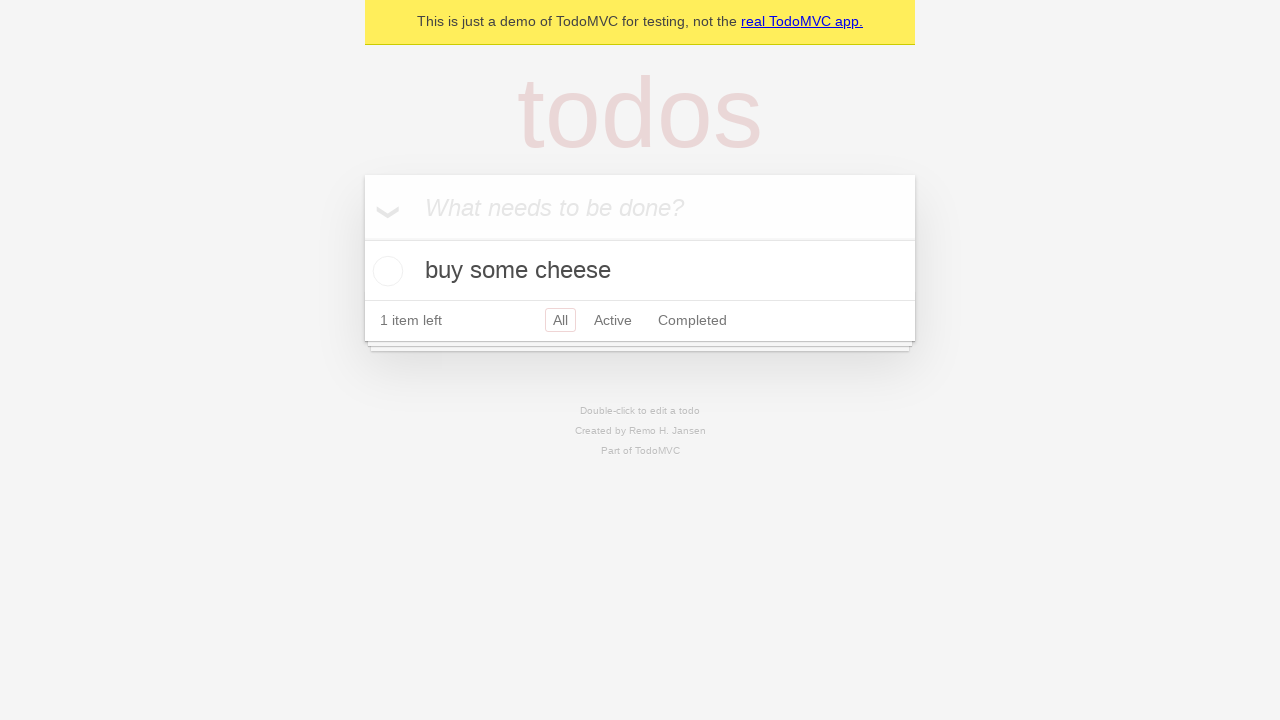

Todo counter element appeared after adding first item
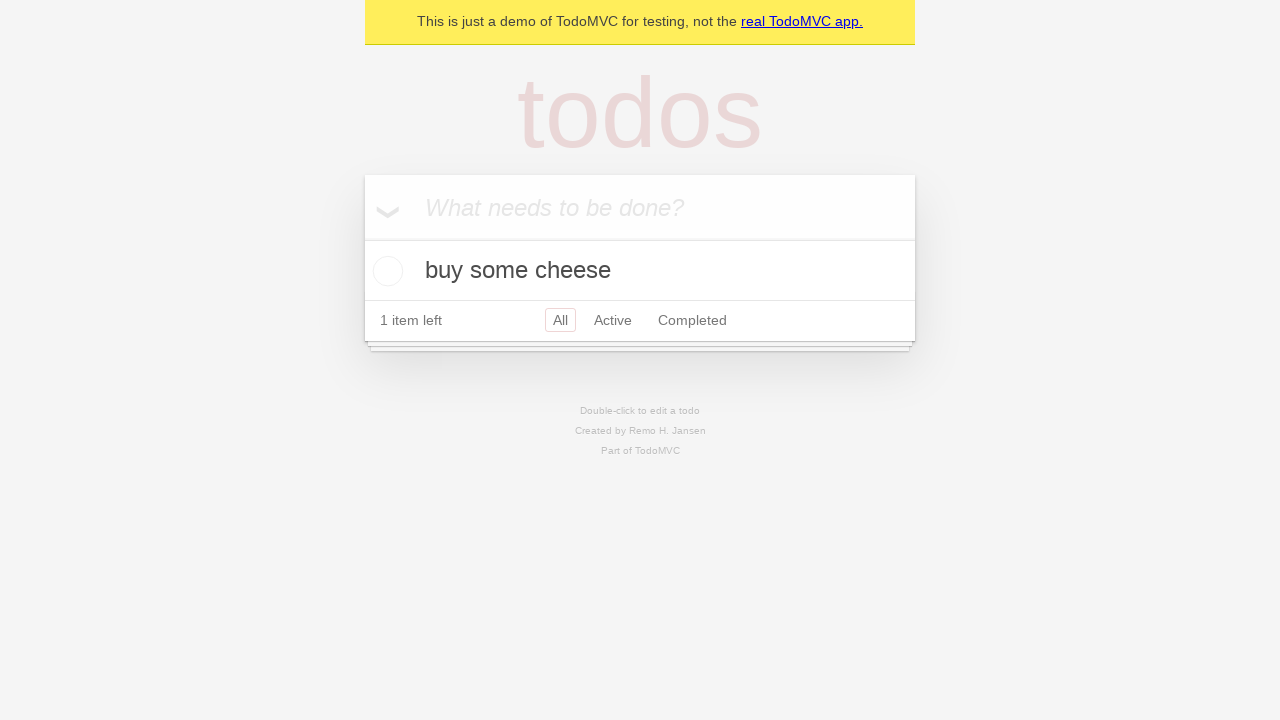

Filled todo input with 'feed the cat' on internal:attr=[placeholder="What needs to be done?"i]
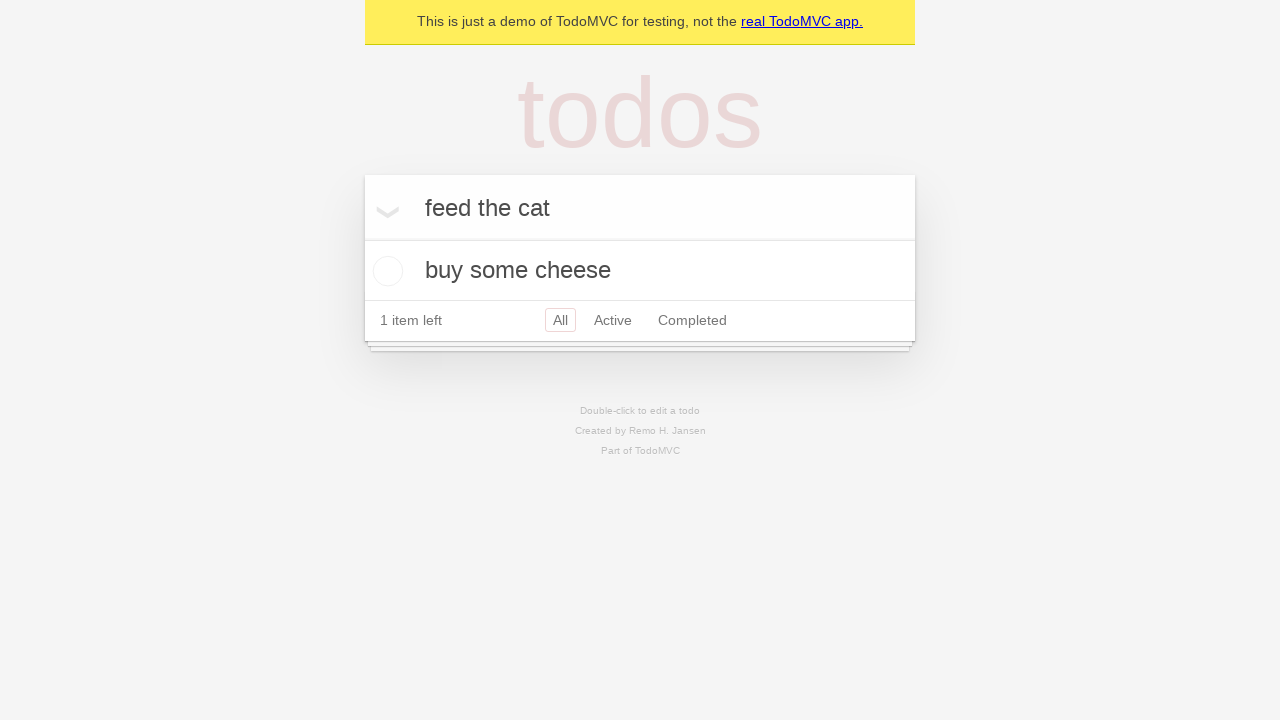

Pressed Enter to add second todo item on internal:attr=[placeholder="What needs to be done?"i]
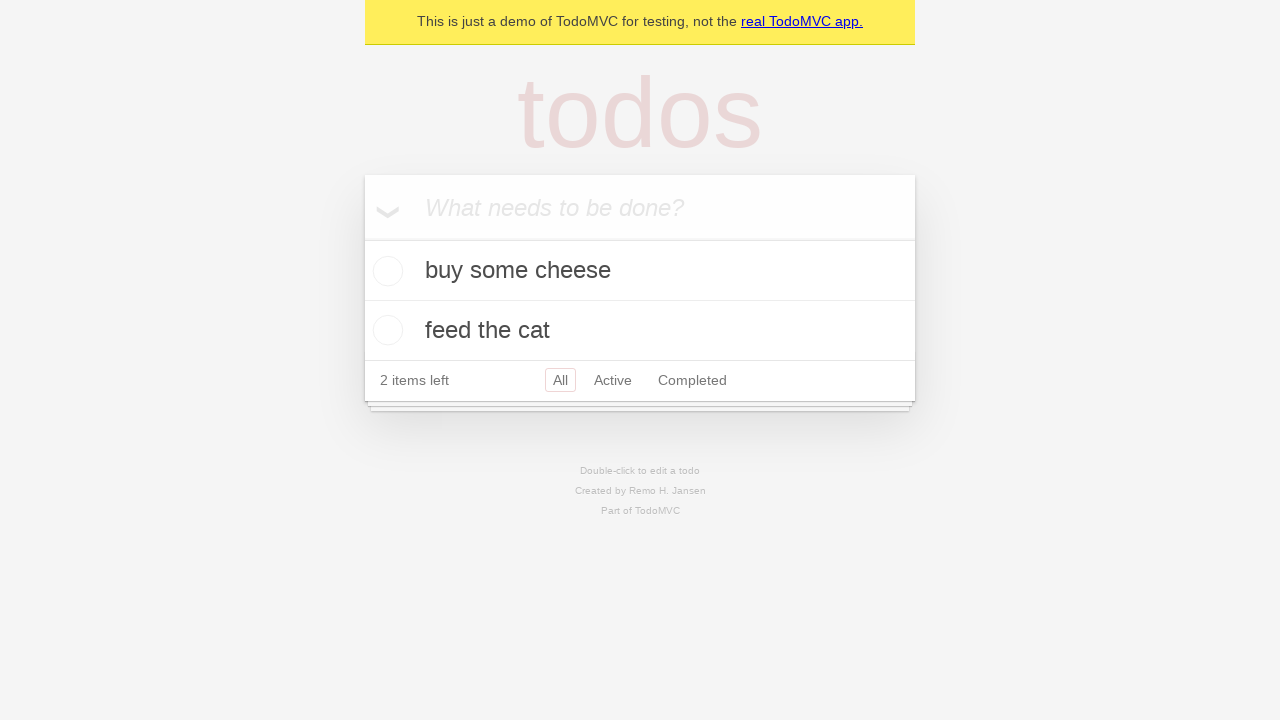

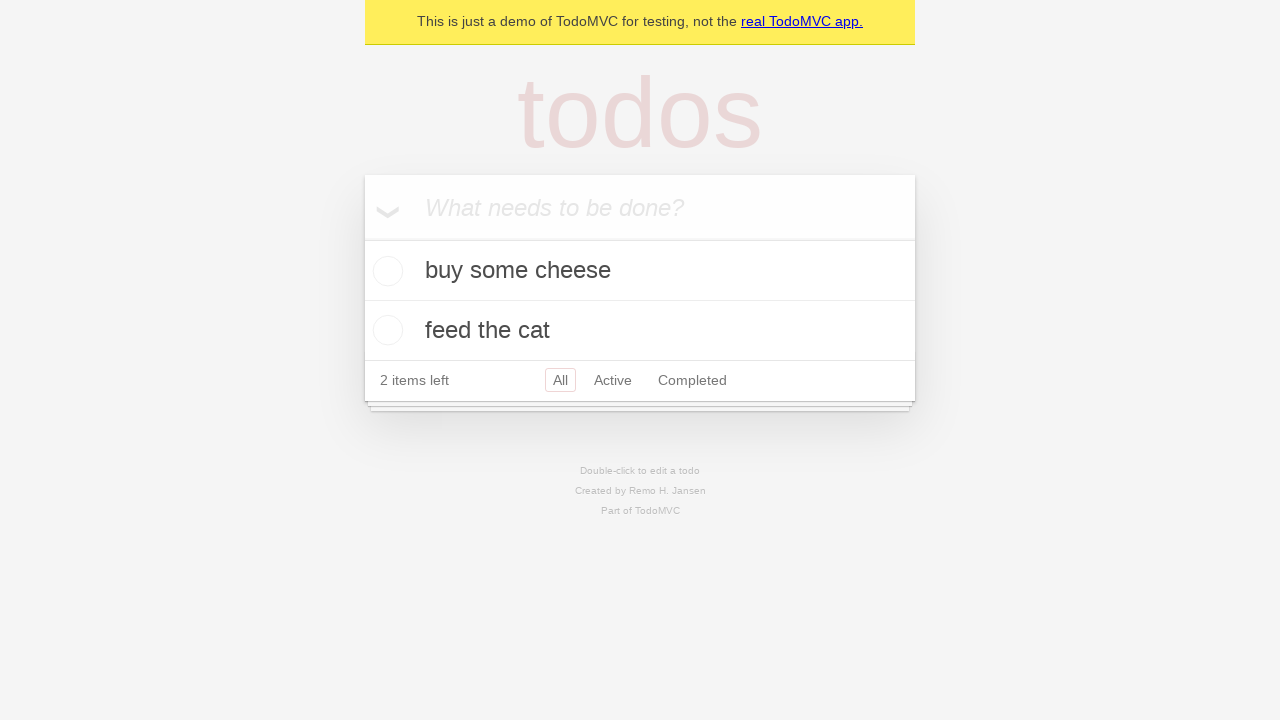